Tests checkbox and button interactions on Leafground demo site, including clicking checkboxes and verifying button properties

Starting URL: https://leafground.com/checkbox.xhtml

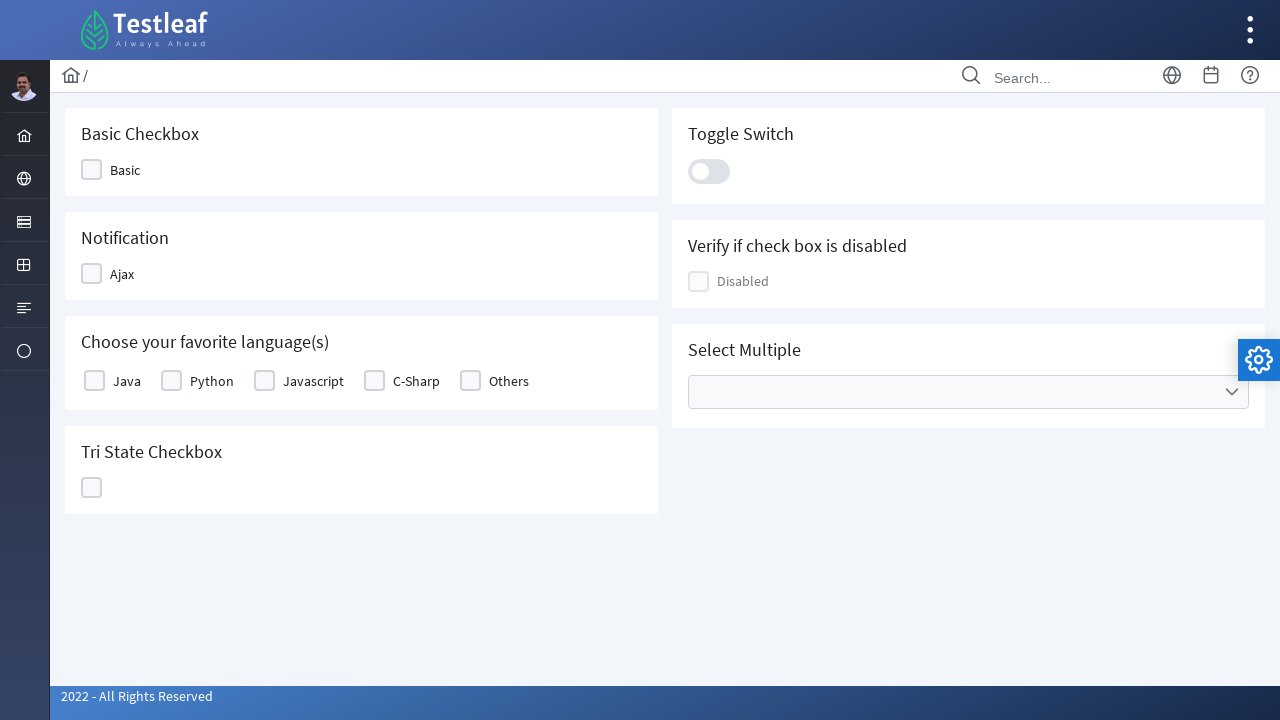

Clicked basic checkbox using JavaScript execution
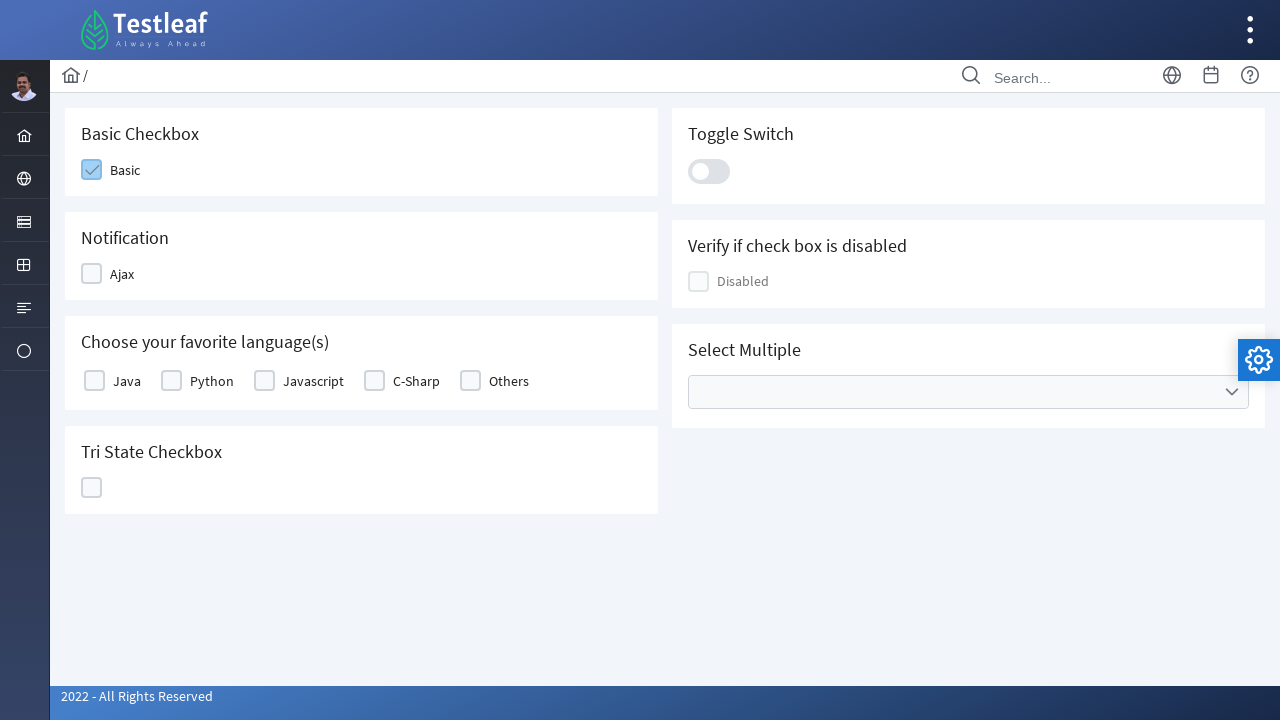

Navigated to button page on Leafground demo site
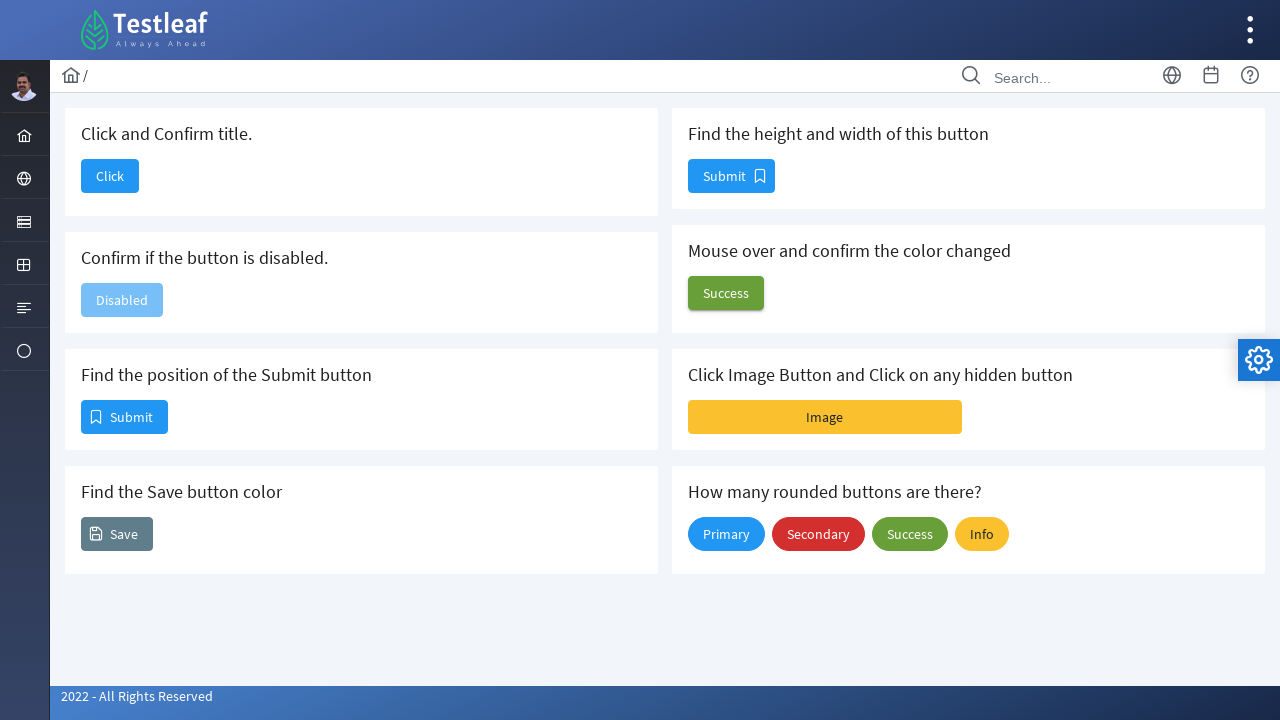

Waited for first button element to be present
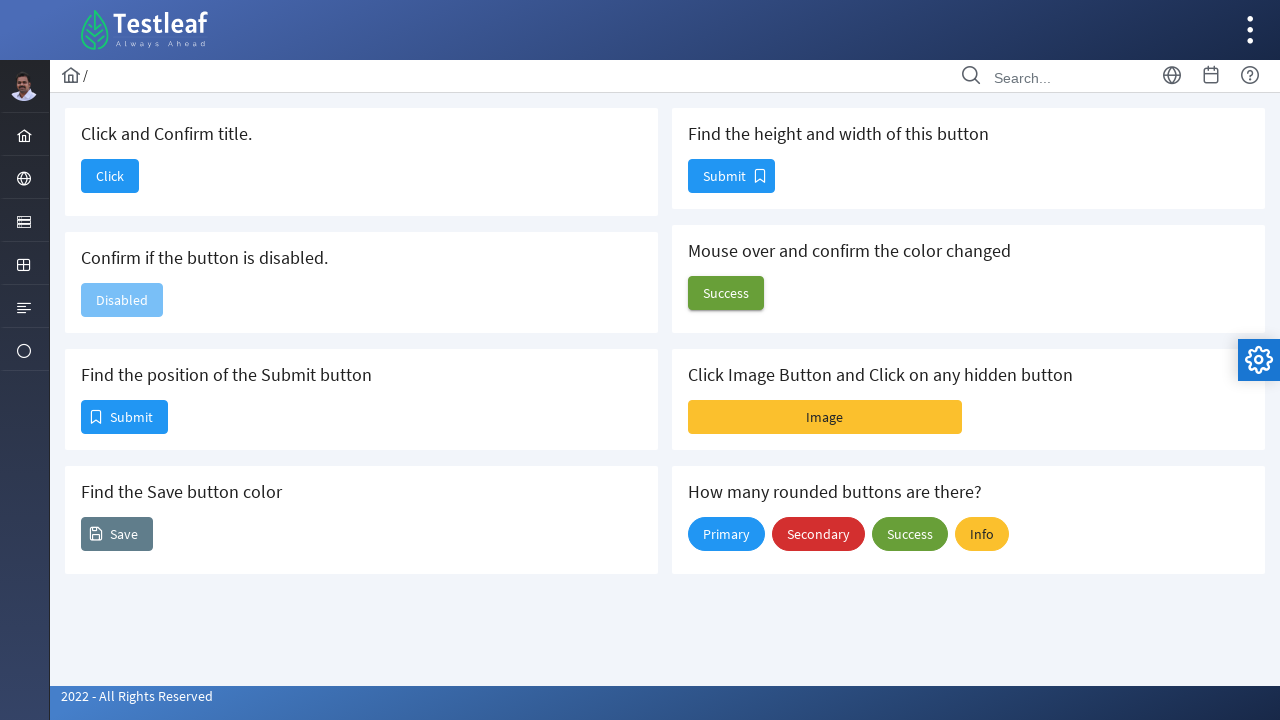

Waited for second button element to be present
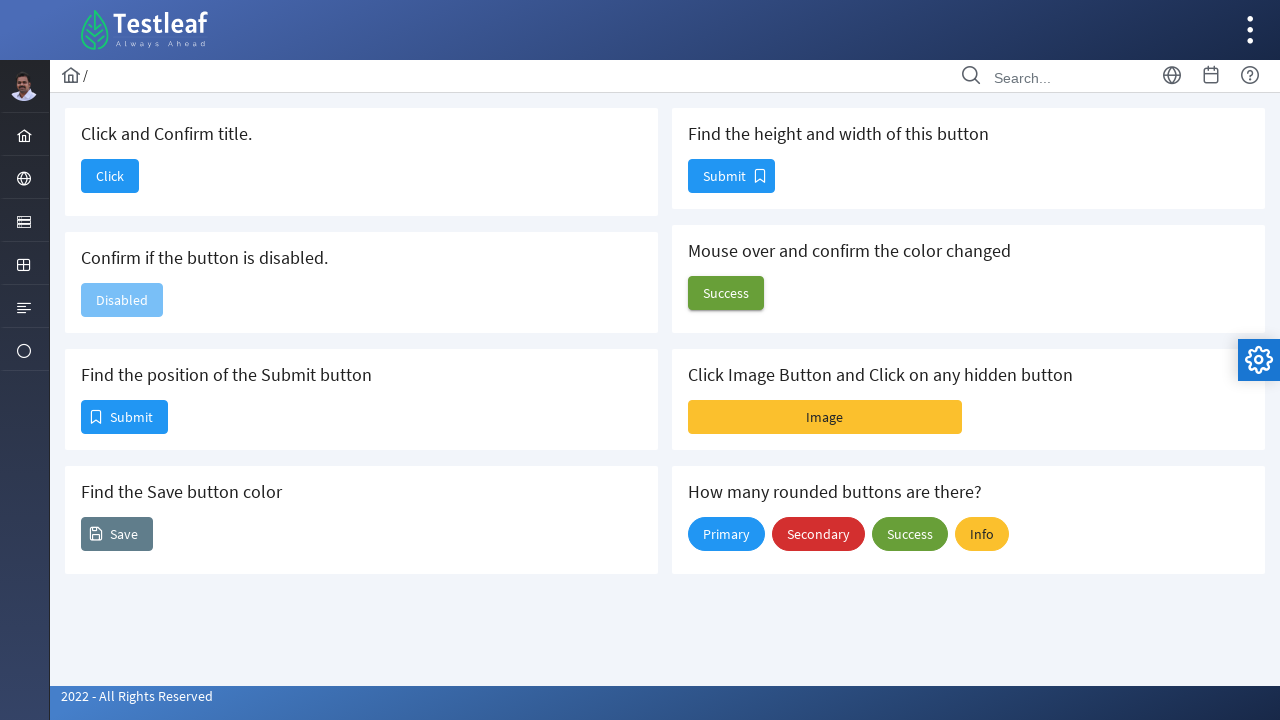

Waited for third button element to be present
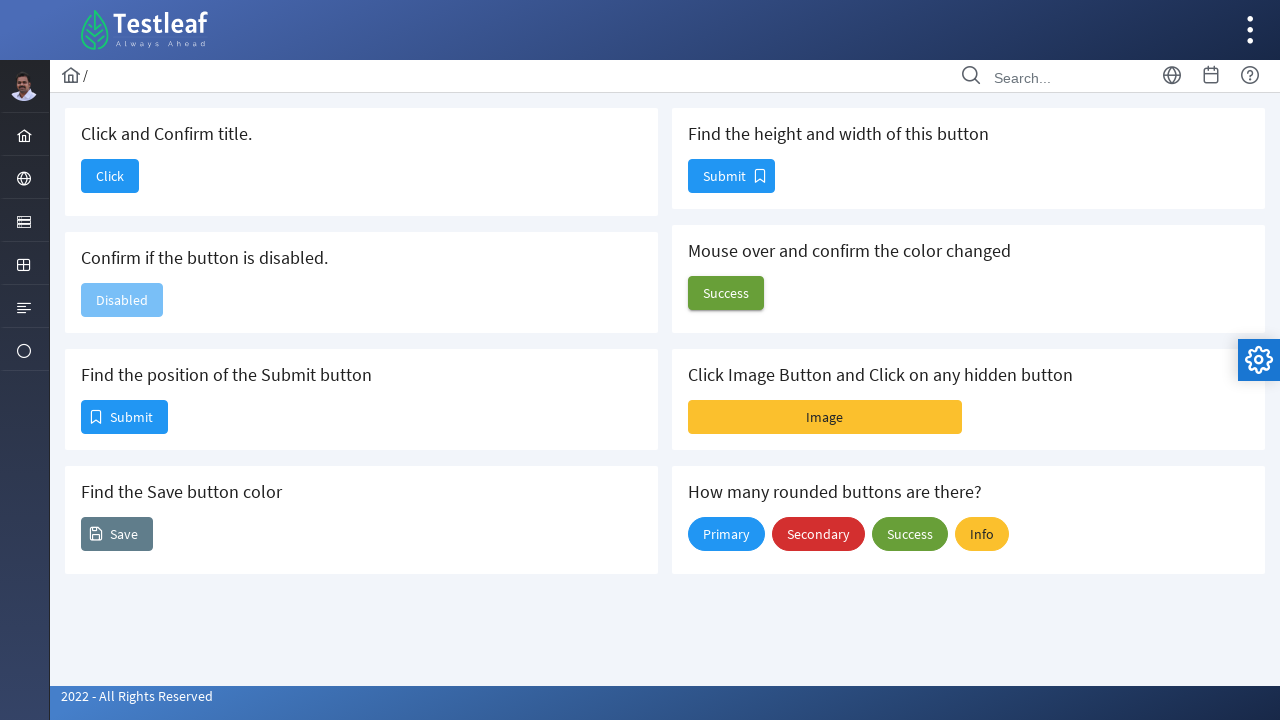

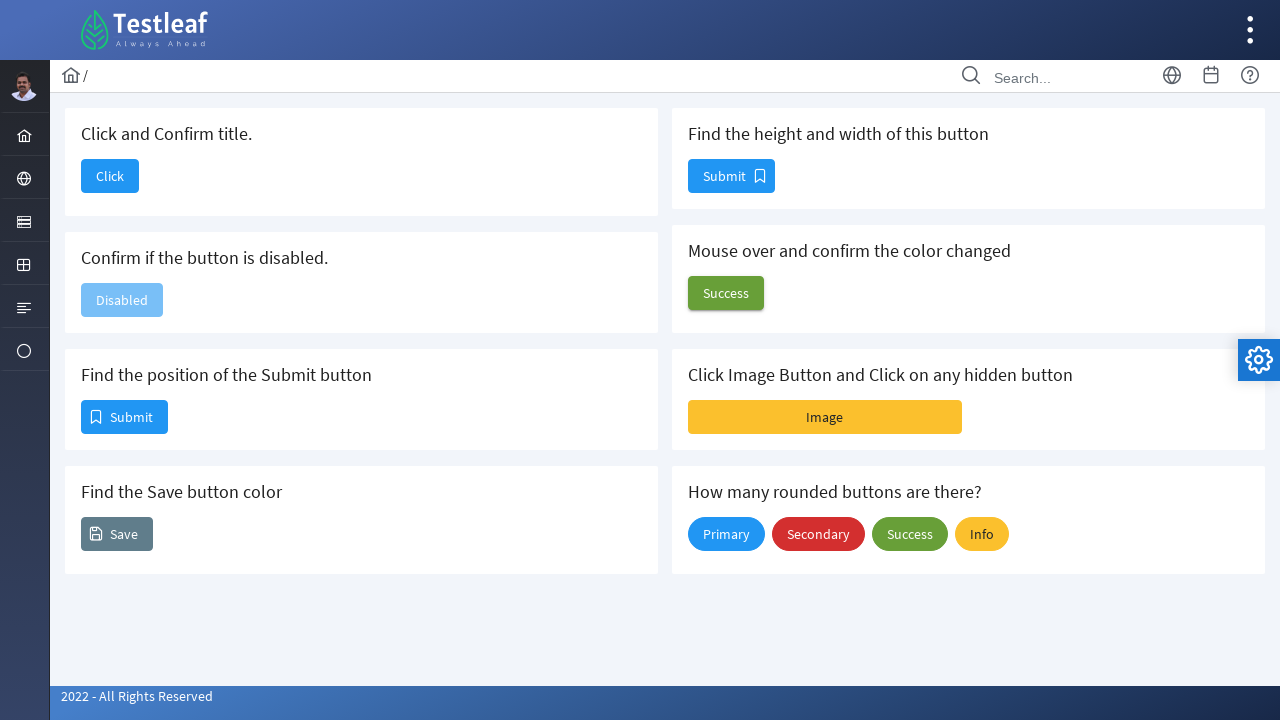